Tests drag and drop functionality by dragging an element from draggable area to droppable area

Starting URL: https://jqueryui.com/droppable

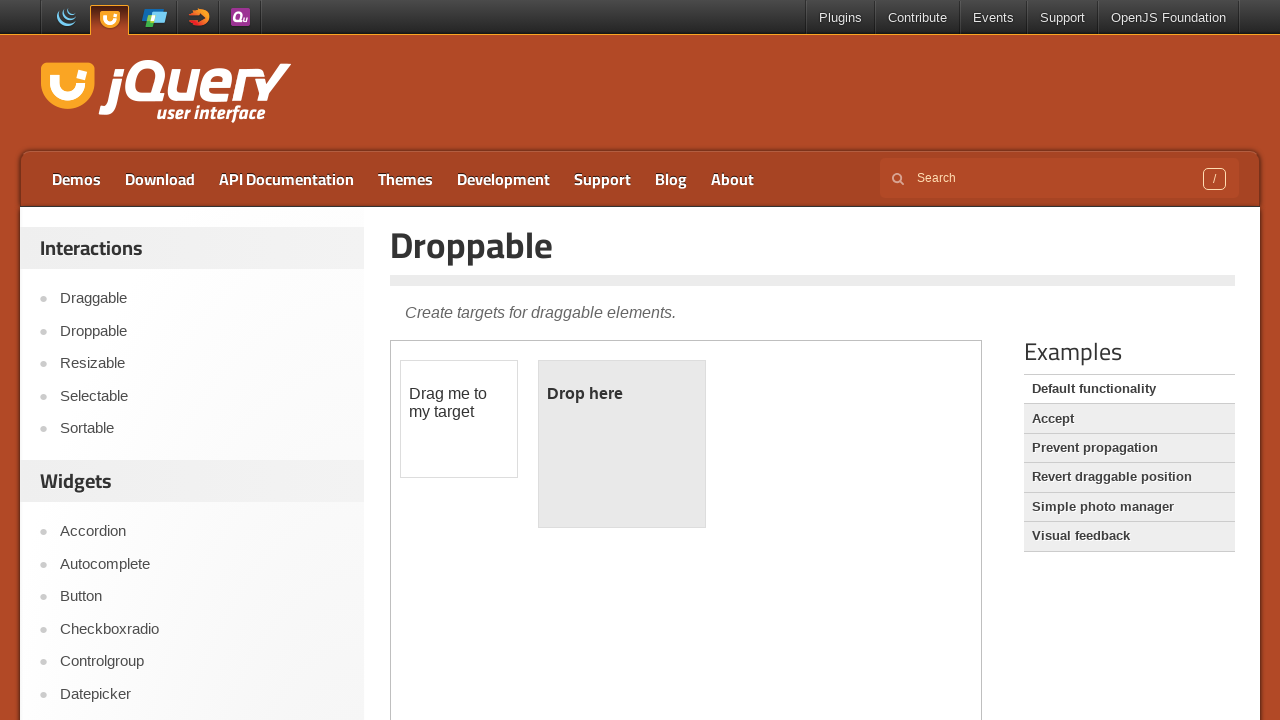

Navigated to jQuery UI droppable demo page
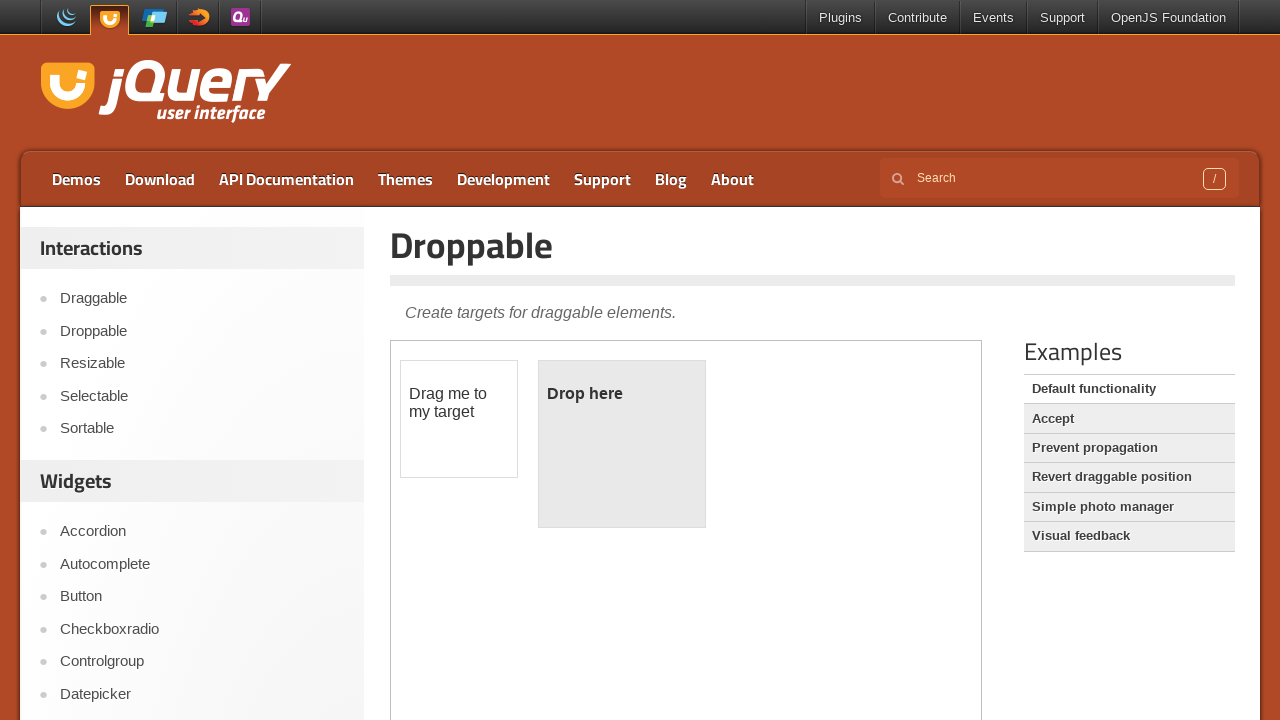

Located demo iframe
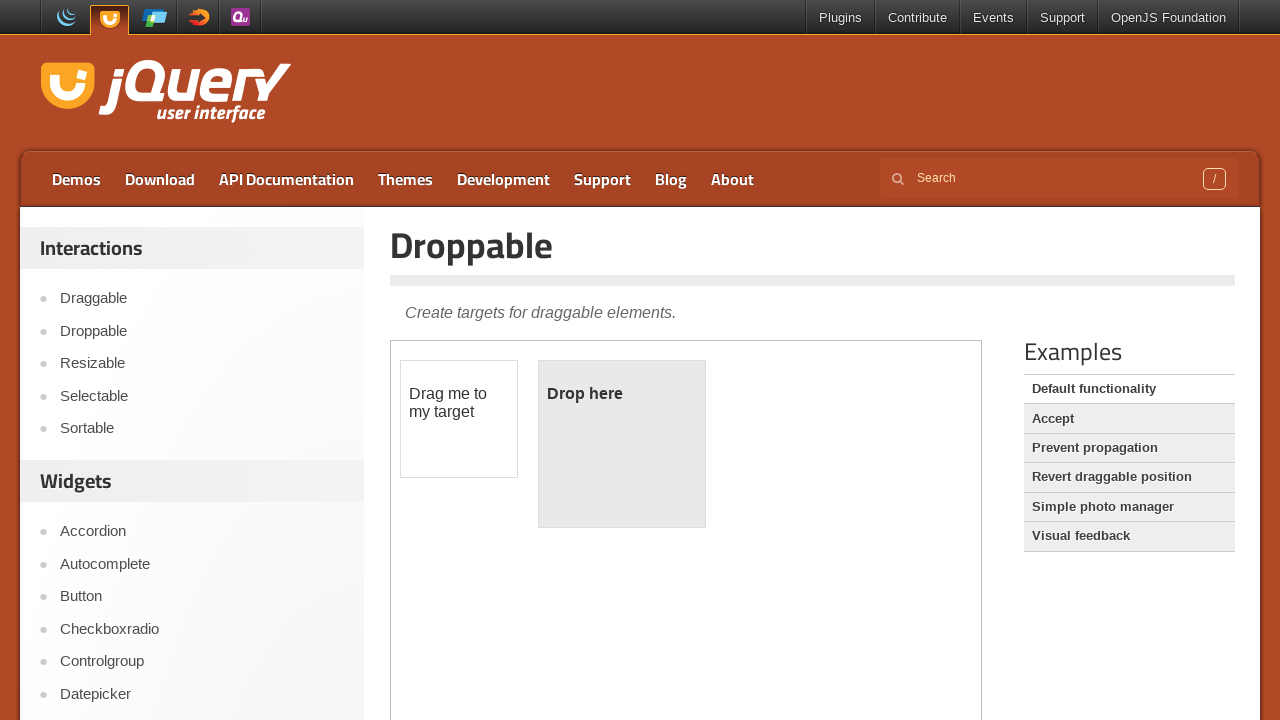

Dragged draggable element to droppable area at (622, 444)
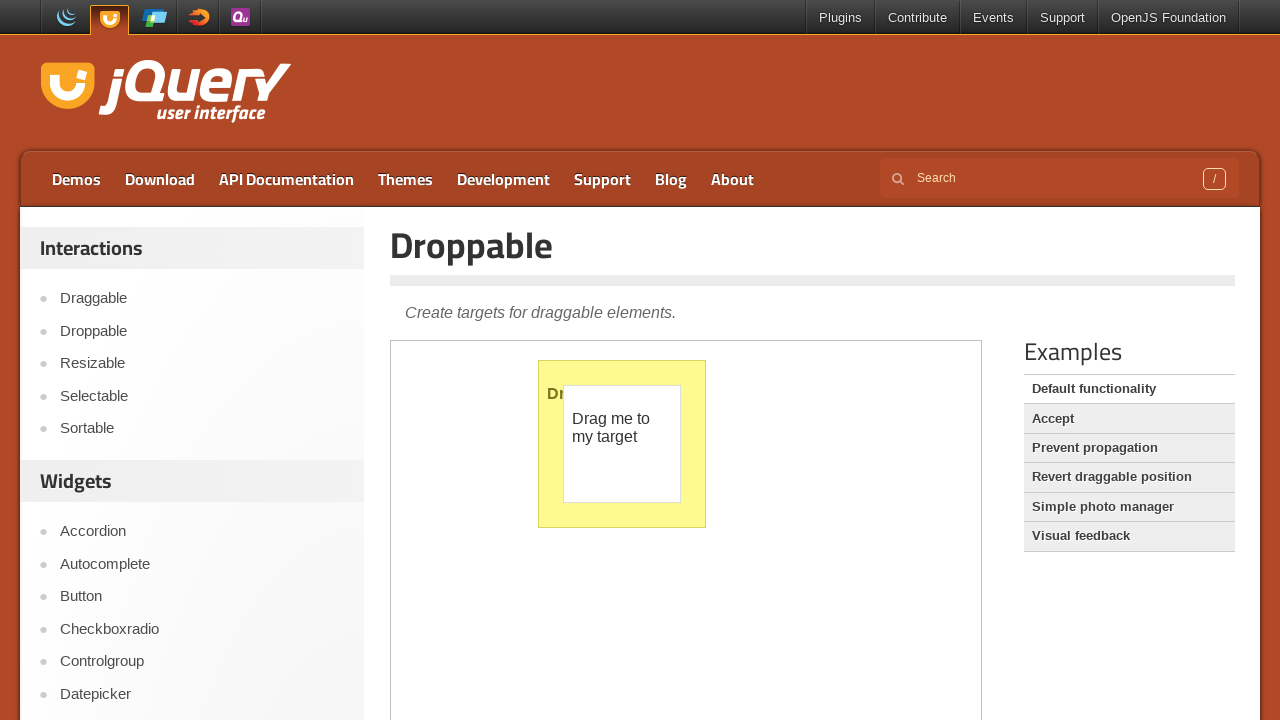

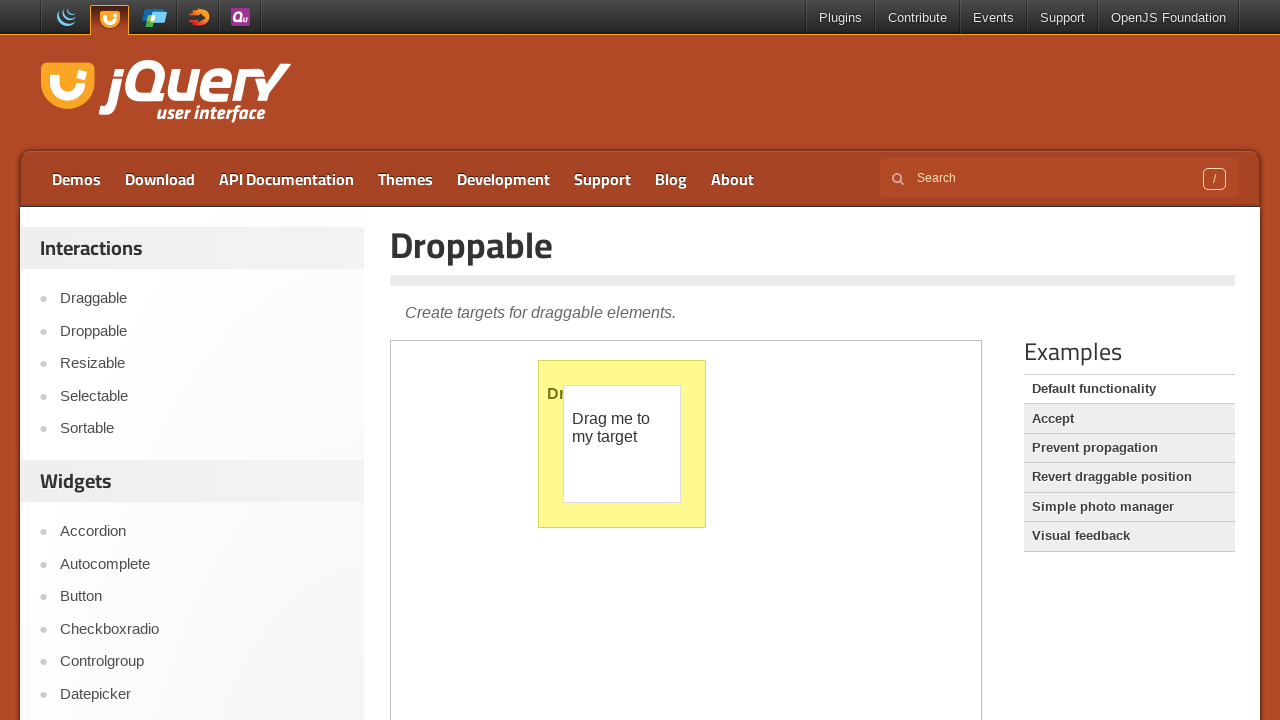